Tests a shipping calculator by filling weight and volume fields, selecting origin and destination cities from dropdowns, and viewing the calculated total.

Starting URL: https://tranzit-auto.ru/raschet-i-oformlenie-perevozki/

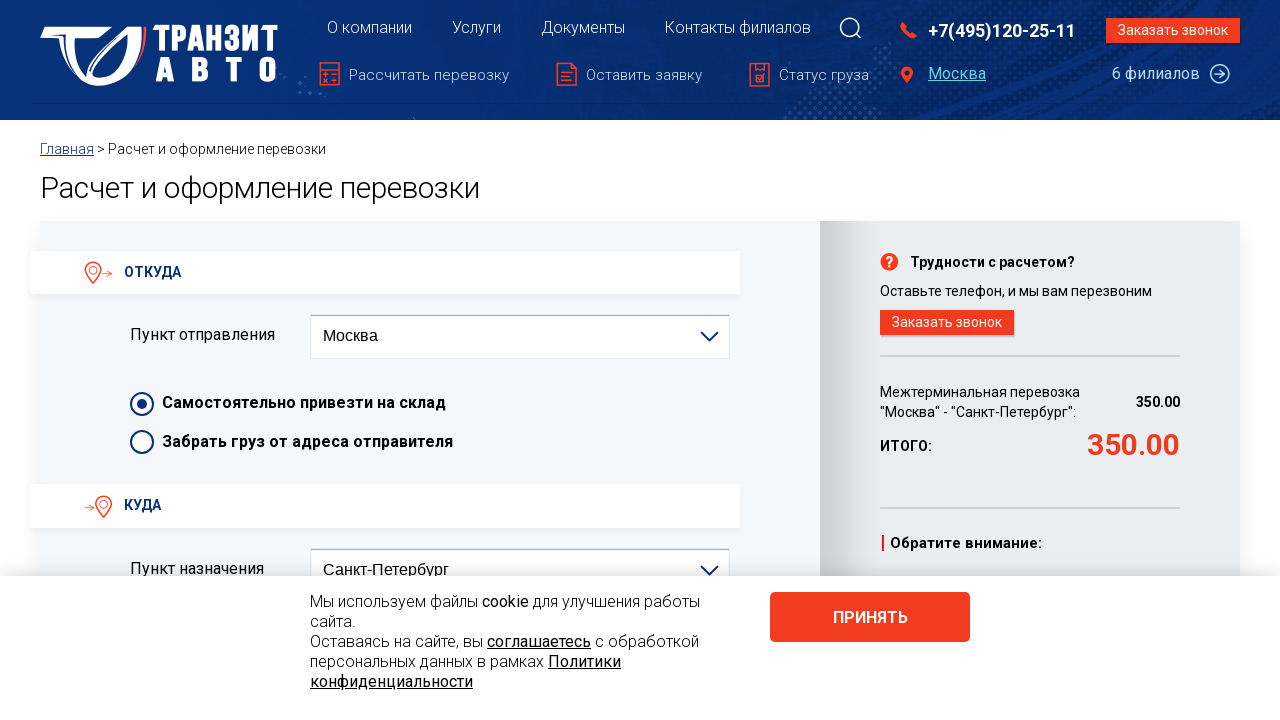

Filled weight field with value '10' on input[name='form_pole12']
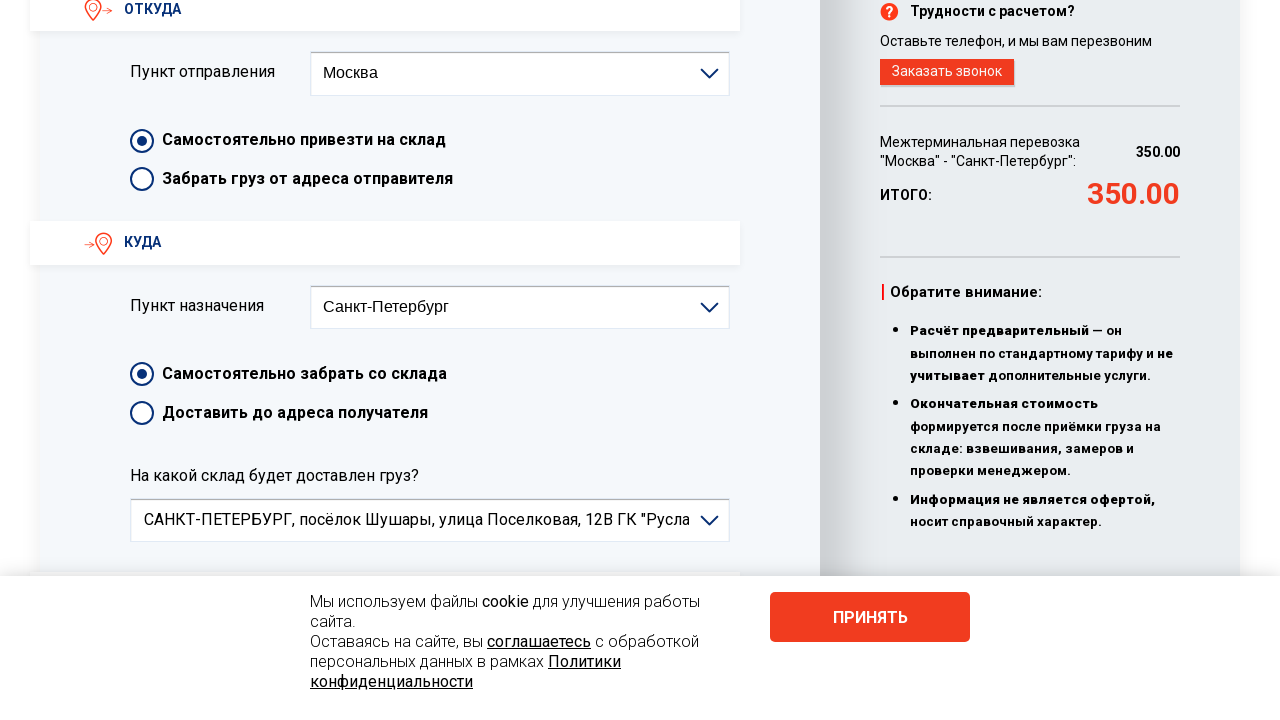

Filled volume field with value '10' on input[name='form_pole13']
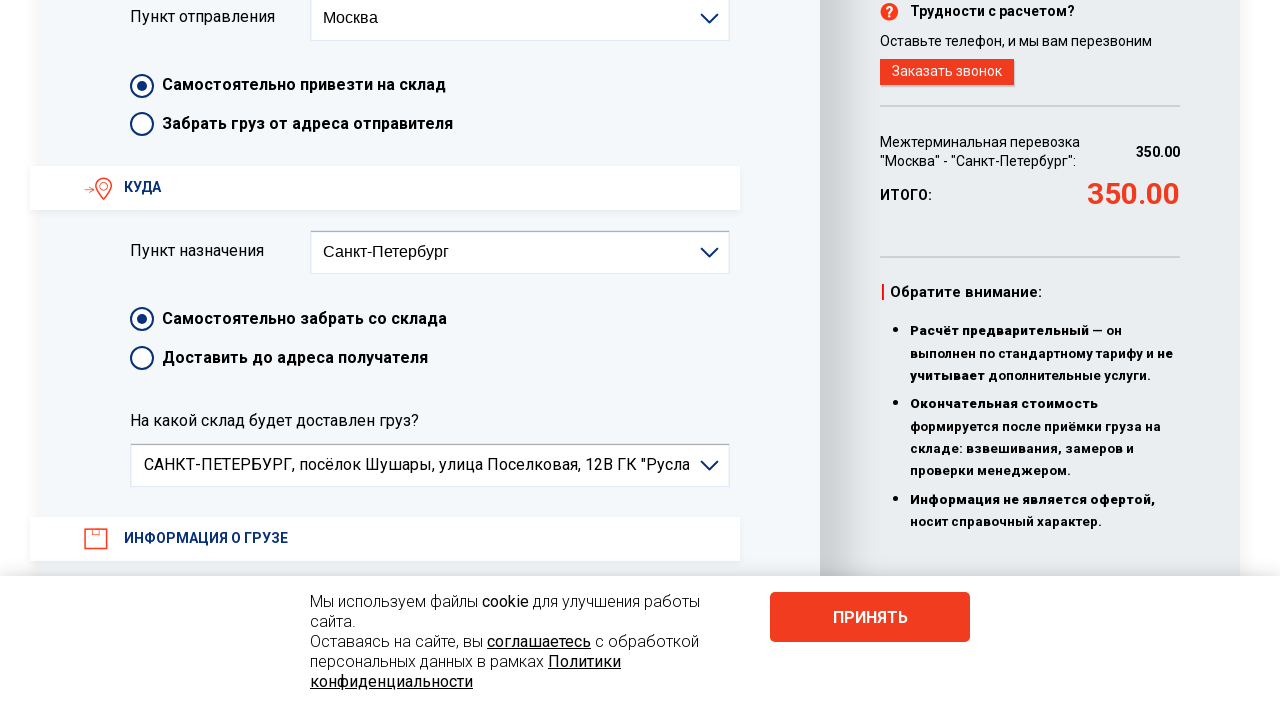

Dropdown buttons loaded
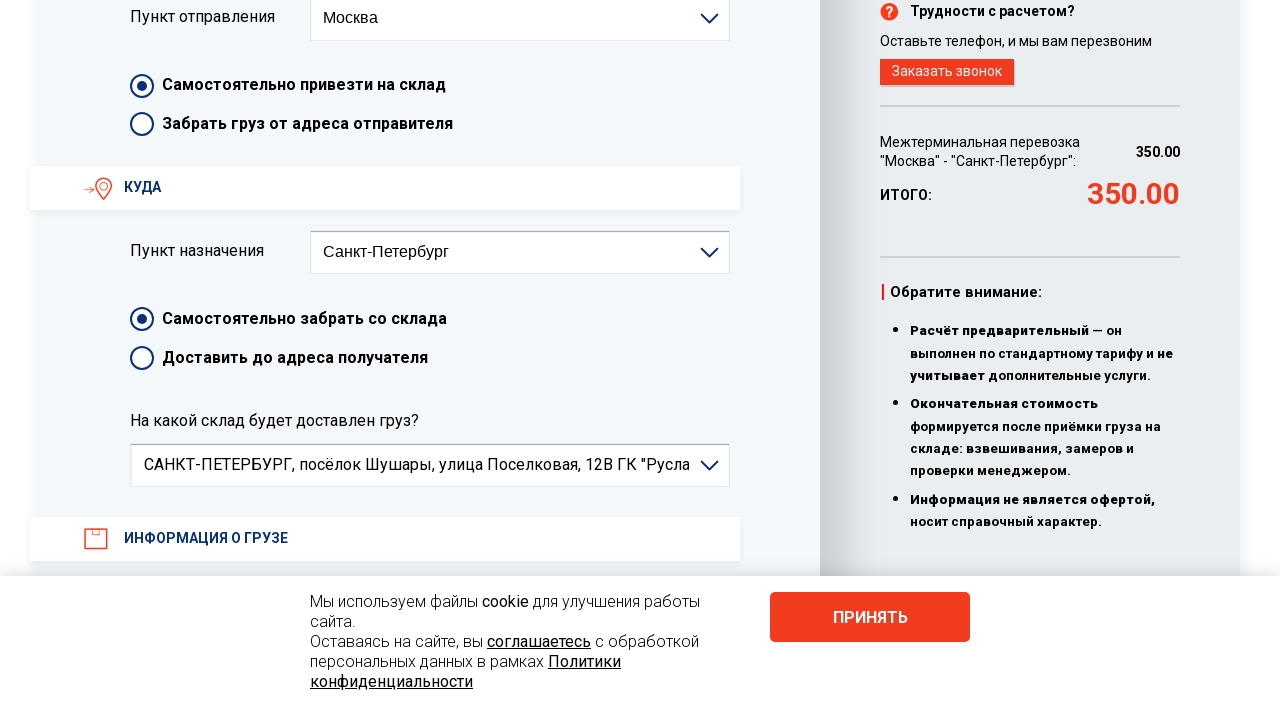

Clicked destination city dropdown at (709, 252) on .ui-button >> nth=1
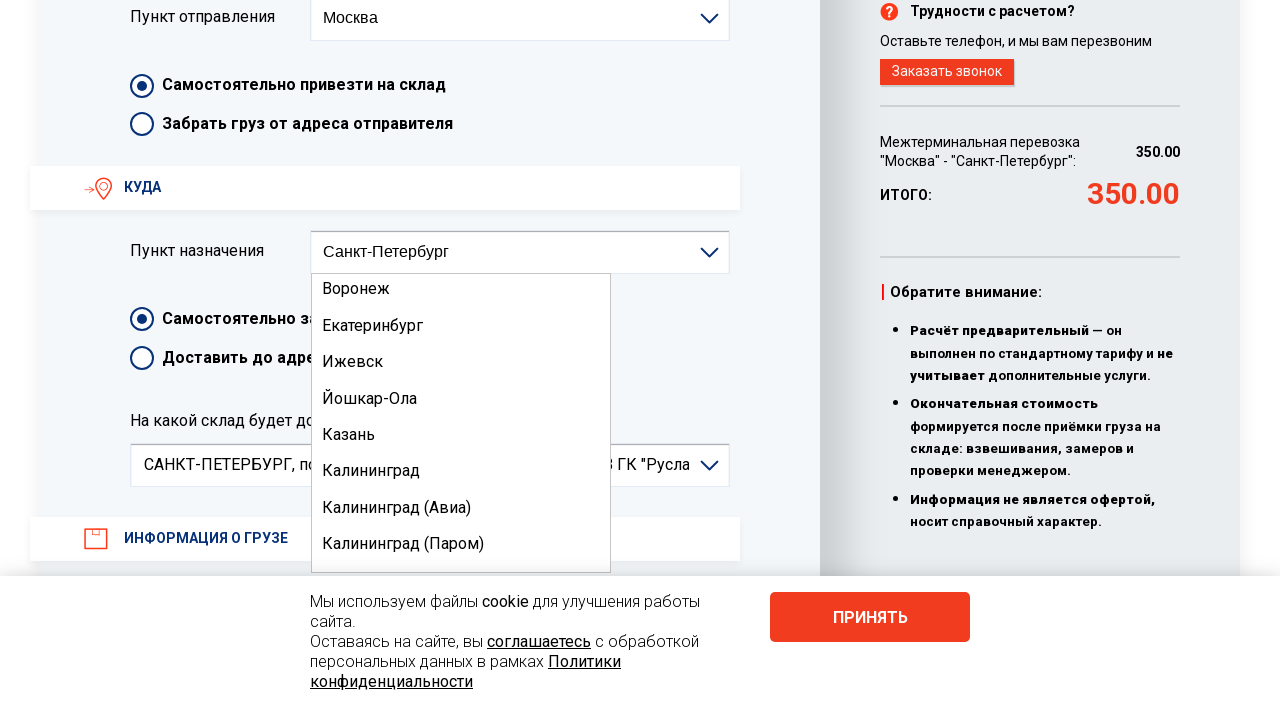

Selected 'Ижевск' as destination city at (461, 362) on xpath=//div[@class='ui-menu-item-wrapper' and text()='Ижевск']
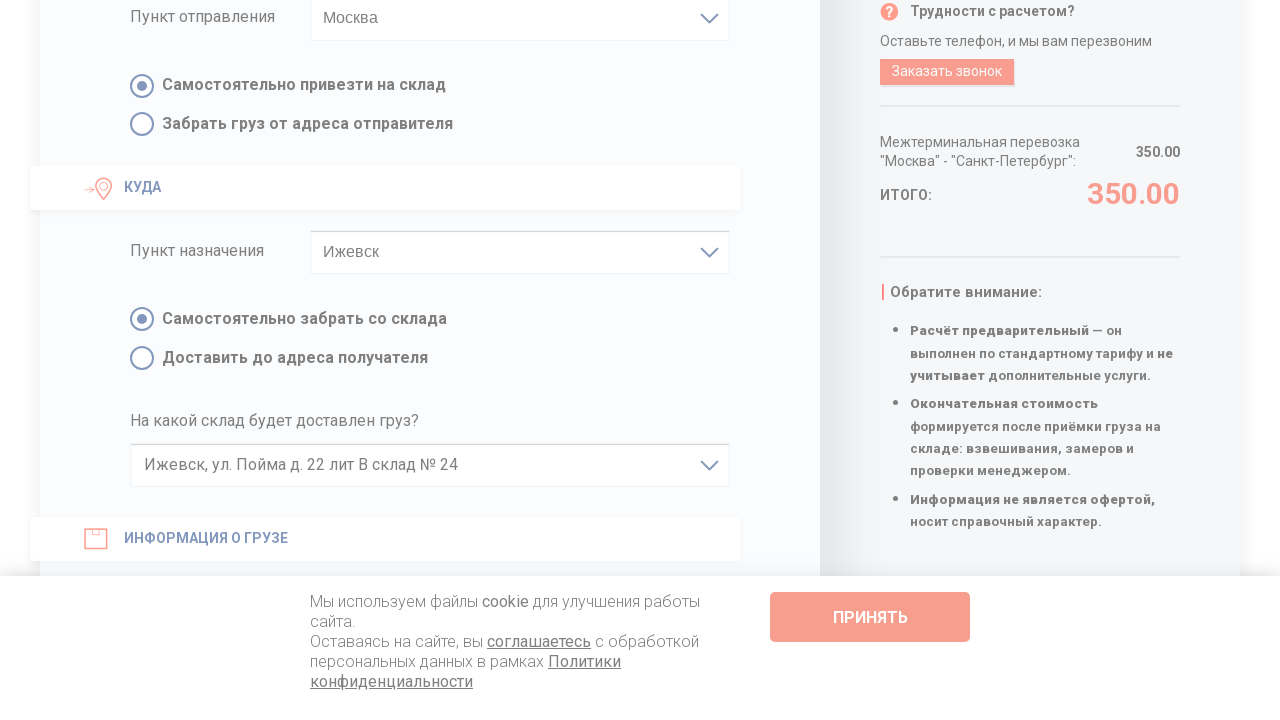

Clicked origin city dropdown at (709, 336) on .ui-button >> nth=0
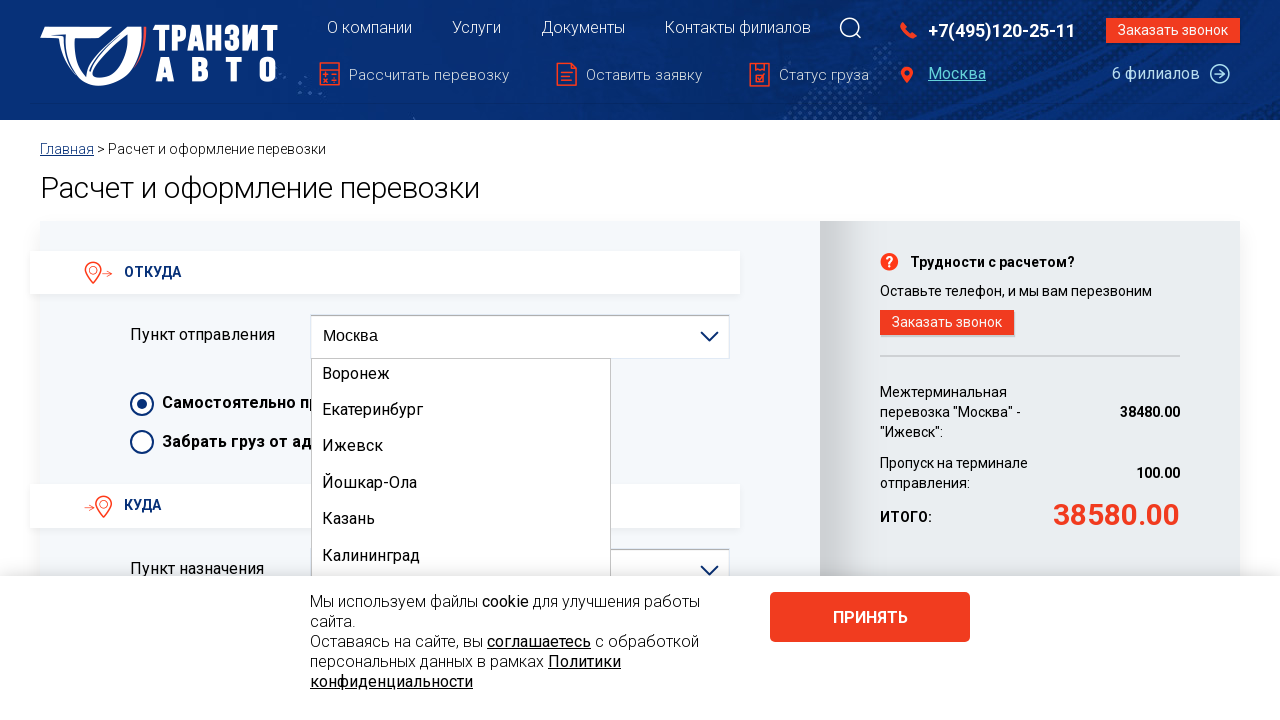

Selected 'Пенза' as origin city at (461, 508) on xpath=//div[@class='ui-menu-item-wrapper' and text()='Пенза']
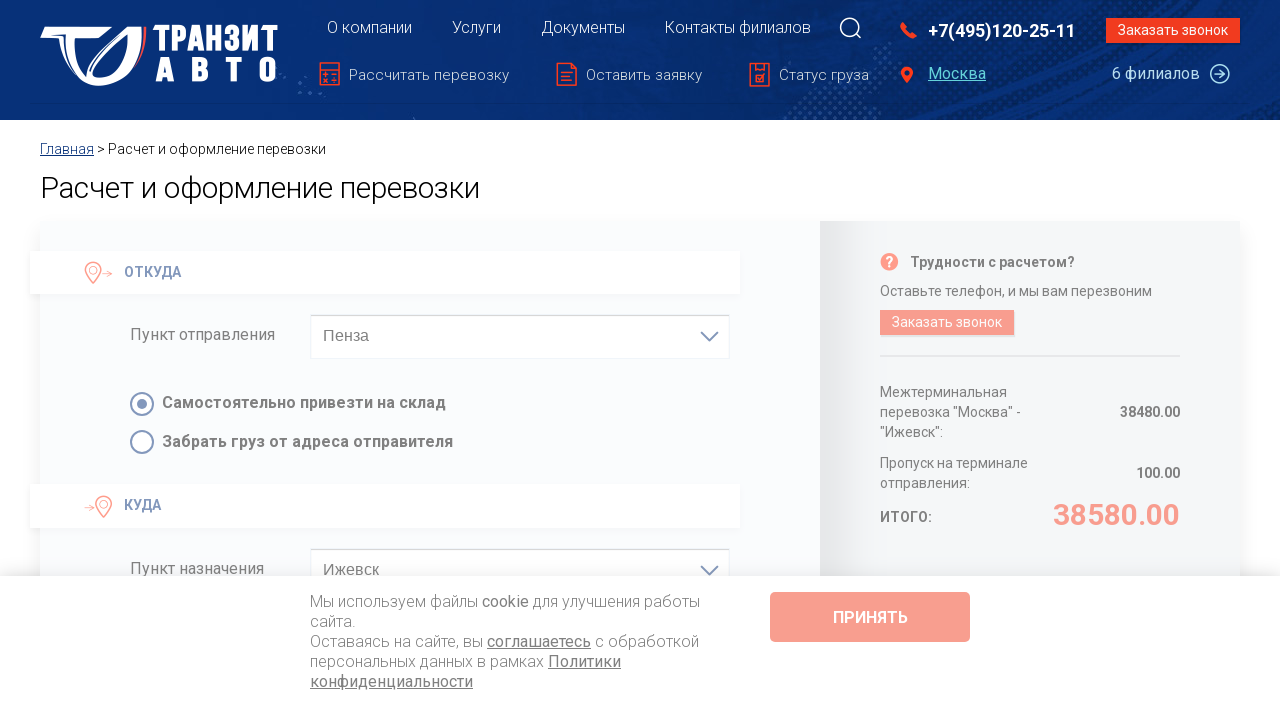

Calculated total shipping cost displayed
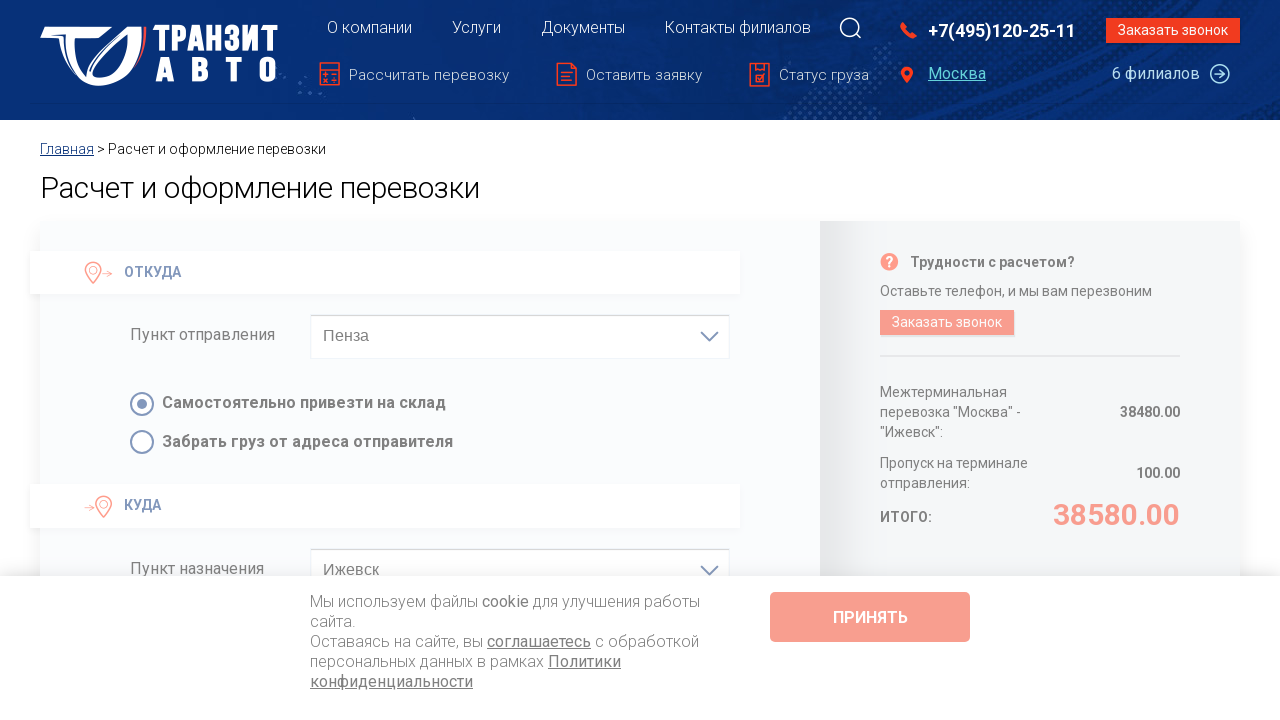

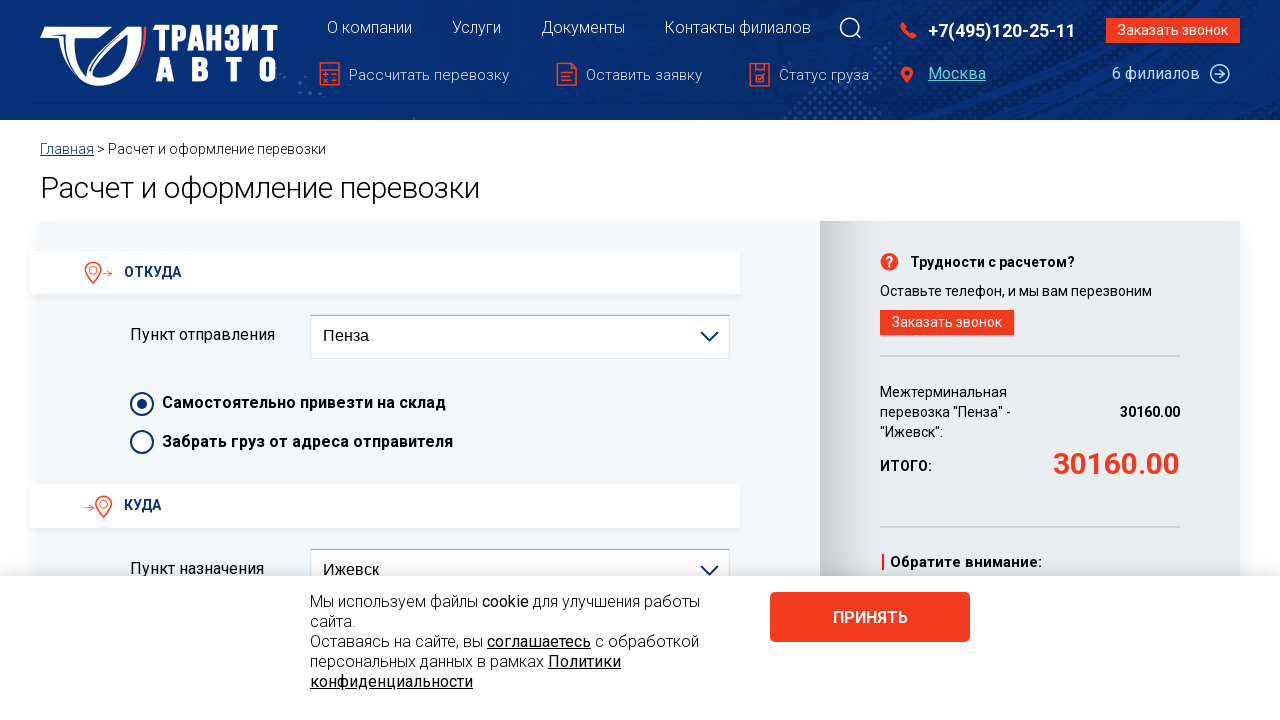